Tests radio button functionality by verifying the default selection state of "Vegetables" radio button, then clicking "Legumes" radio button and verifying the selection states change correctly.

Starting URL: https://demo.aspnetawesome.com/

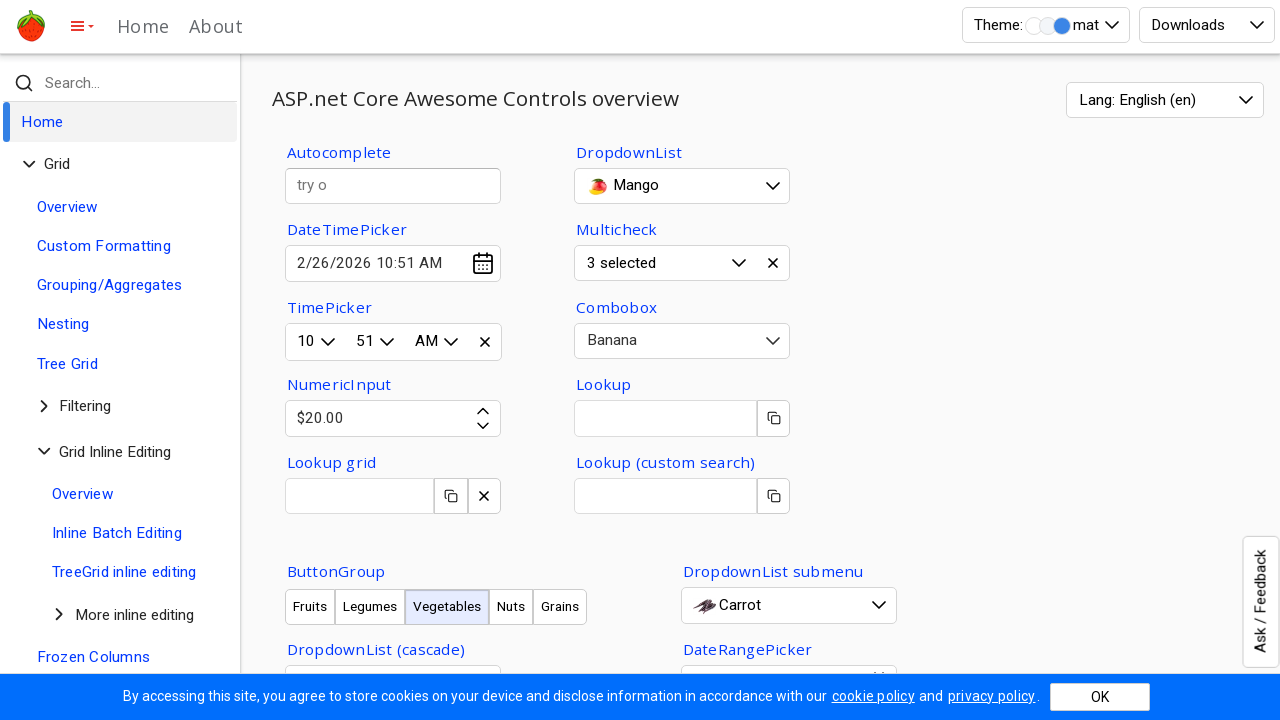

Waited 2 seconds for page to load
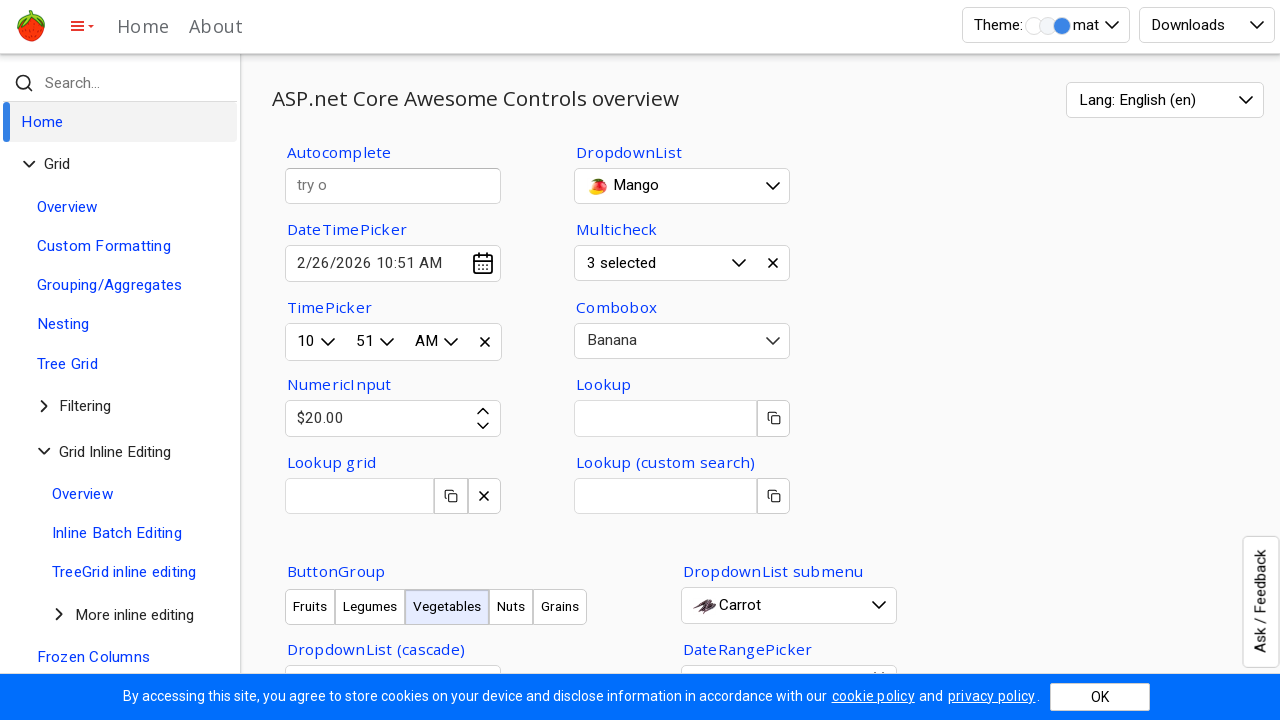

Located 'Vegetables' radio button element
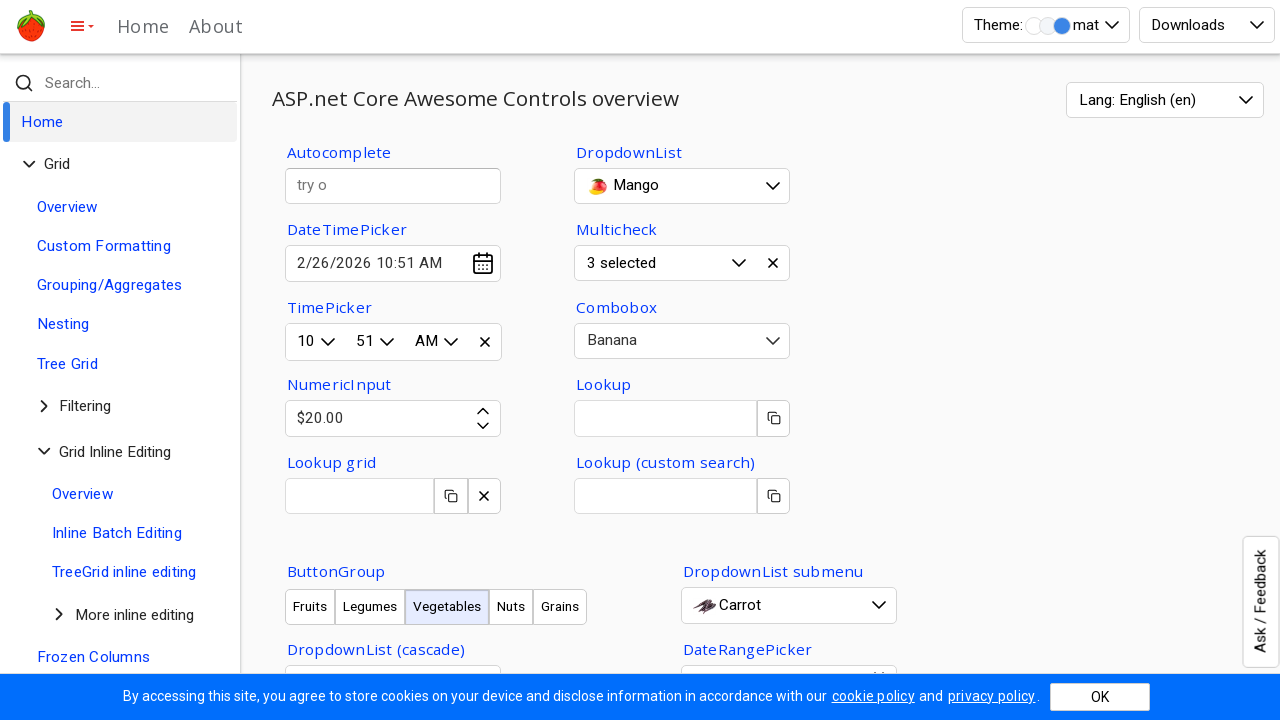

Verified 'Vegetables' radio button is selected by default
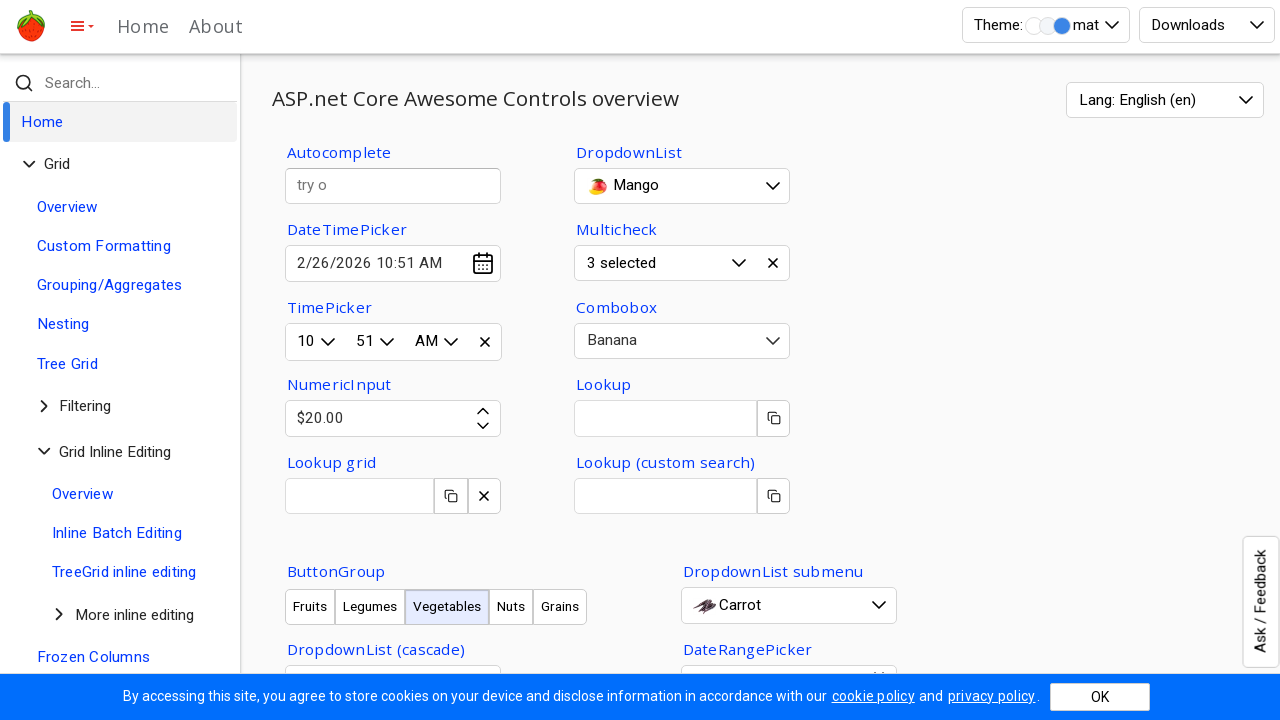

Located 'Legumes' radio button element
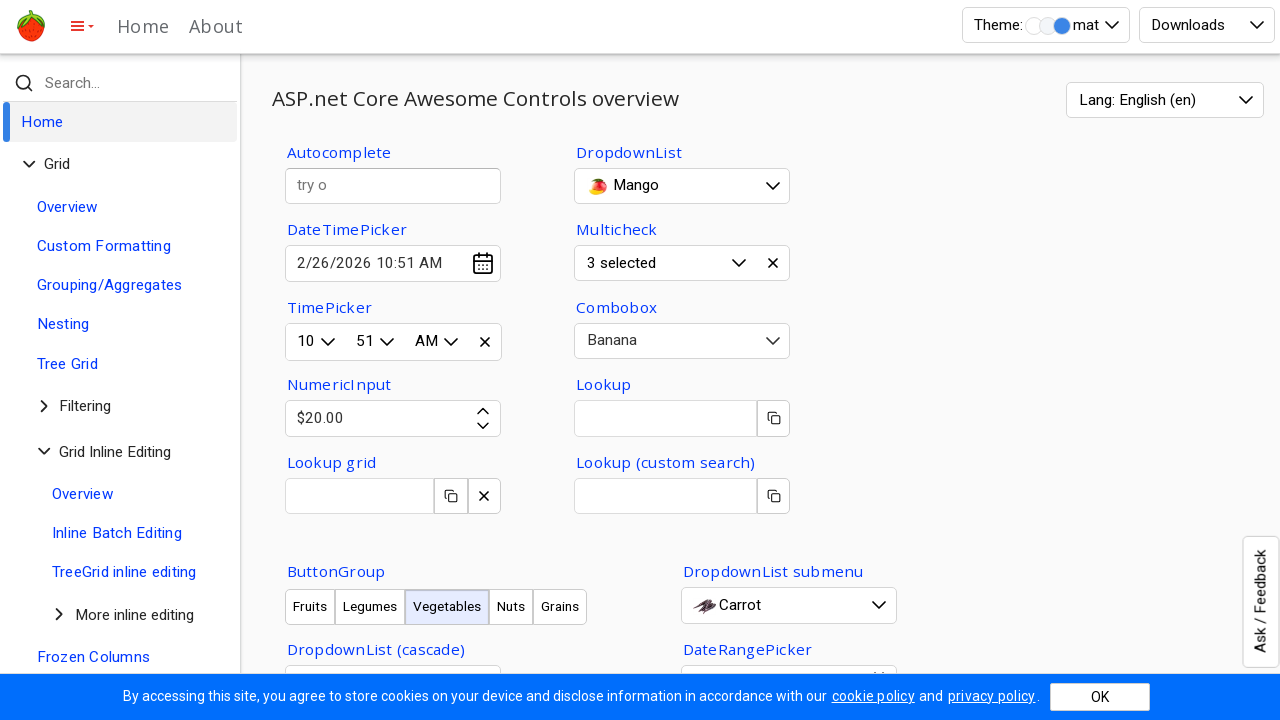

Verified 'Legumes' radio button is NOT selected
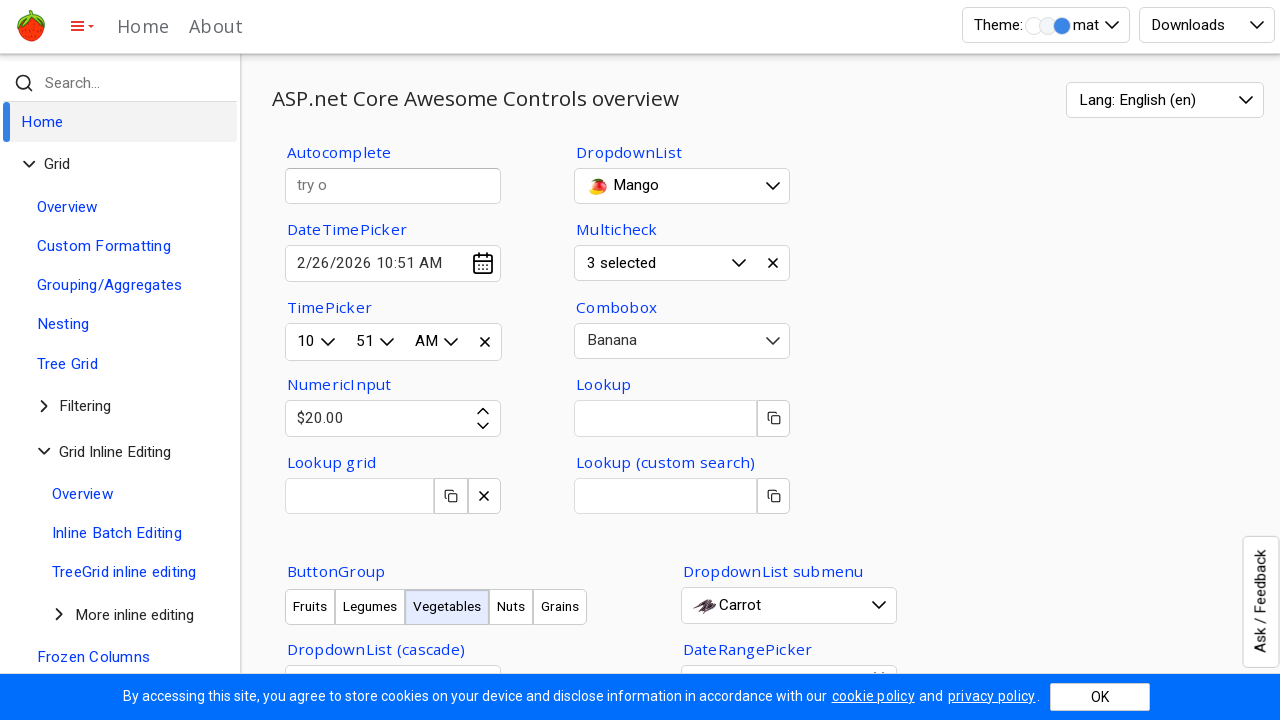

Located clickable 'Legumes' radio button
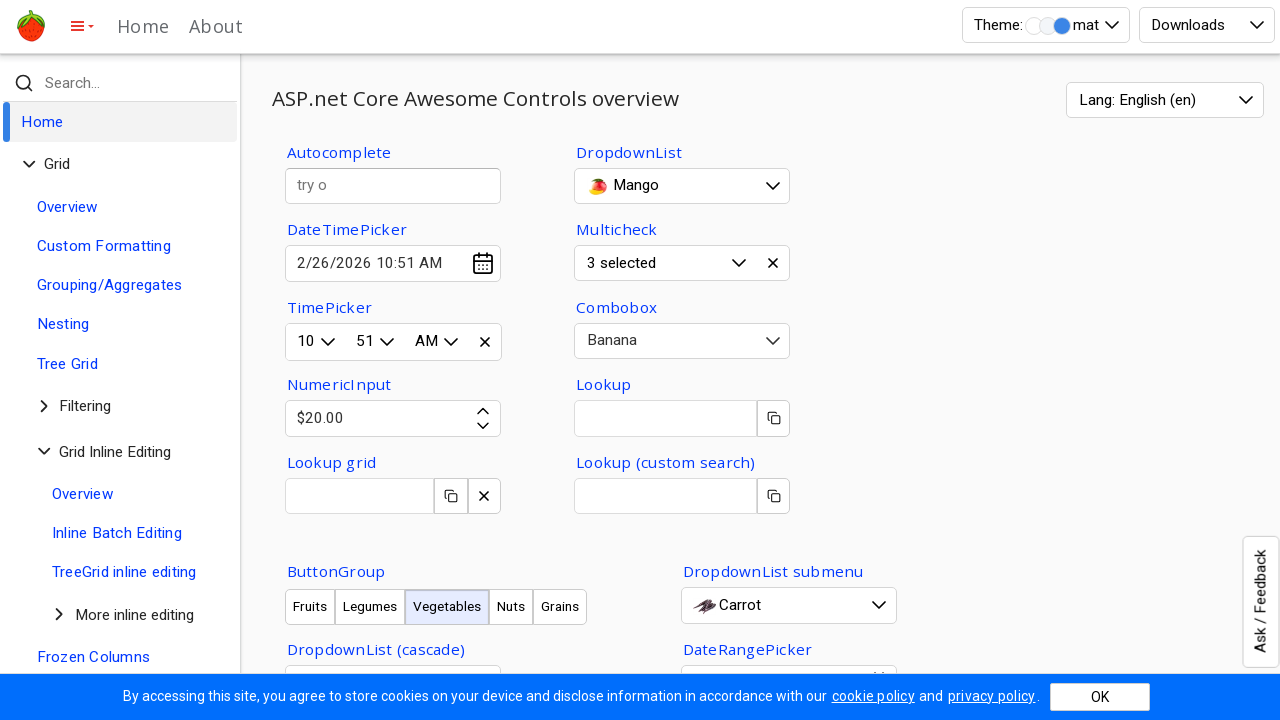

Clicked 'Legumes' radio button at (298, 360) on xpath=//div[text()='Legumes']/../div[1]
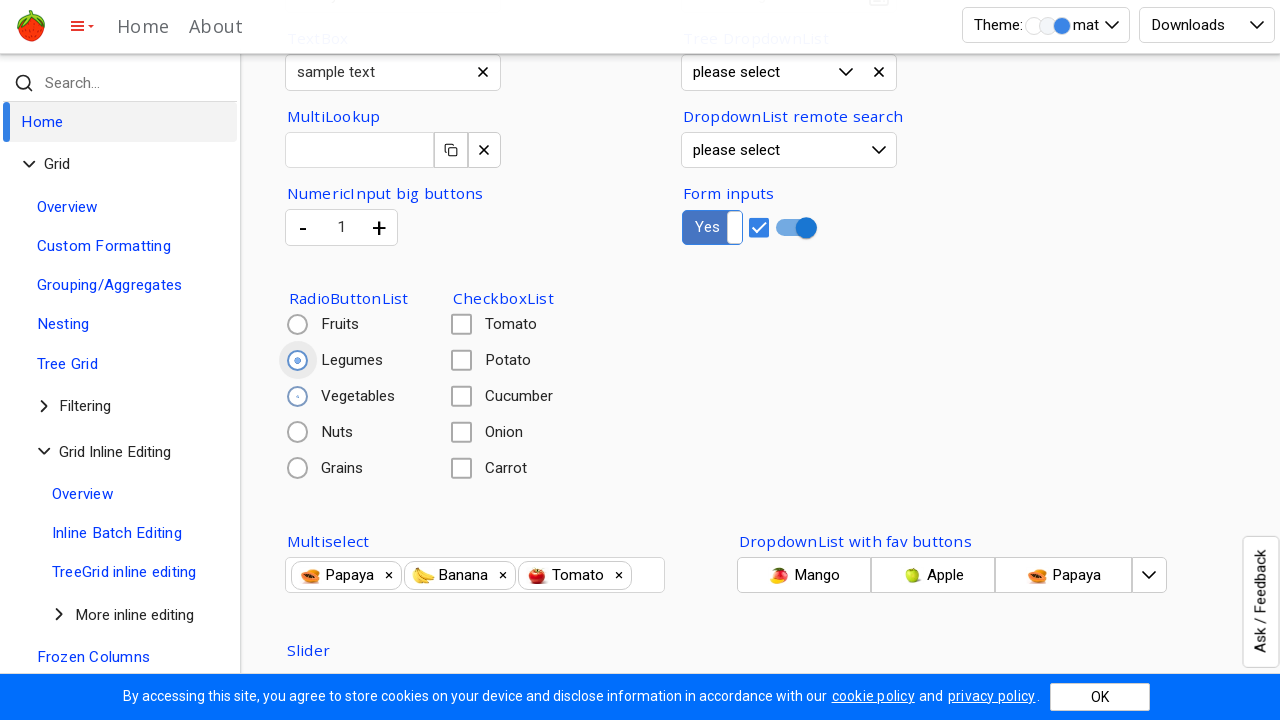

Verified 'Legumes' radio button is now selected
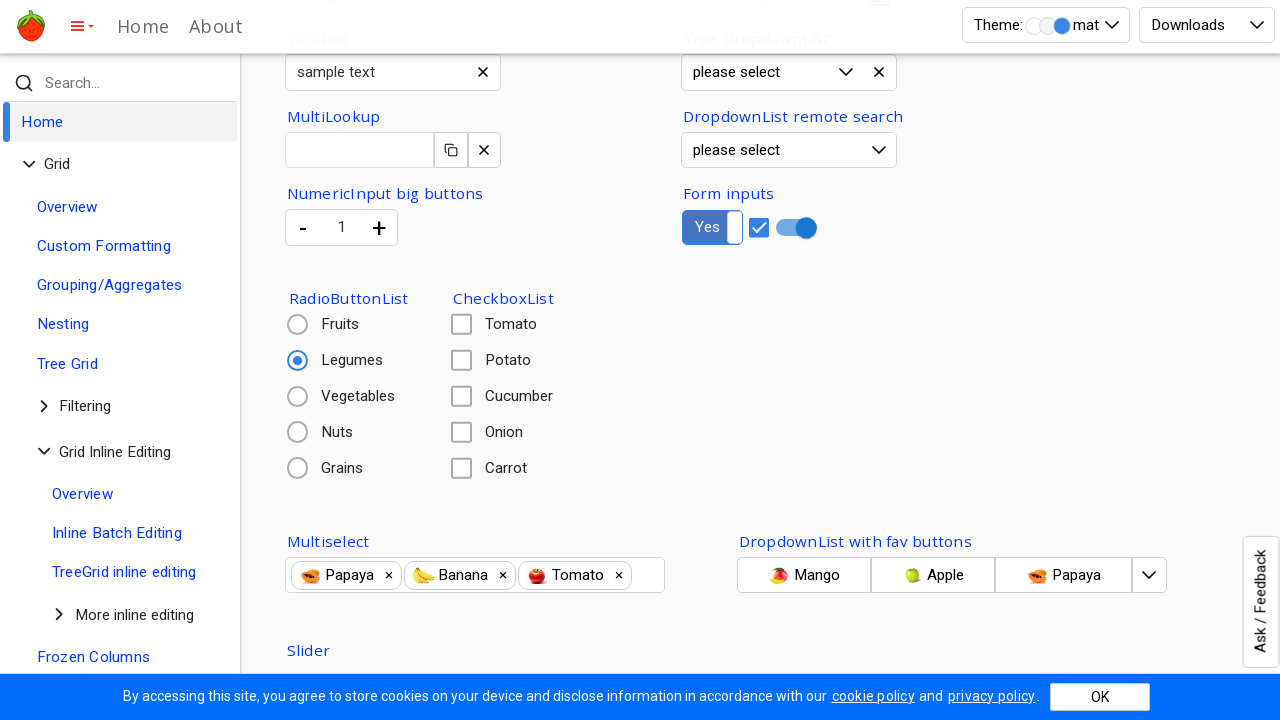

Verified 'Vegetables' radio button is no longer selected
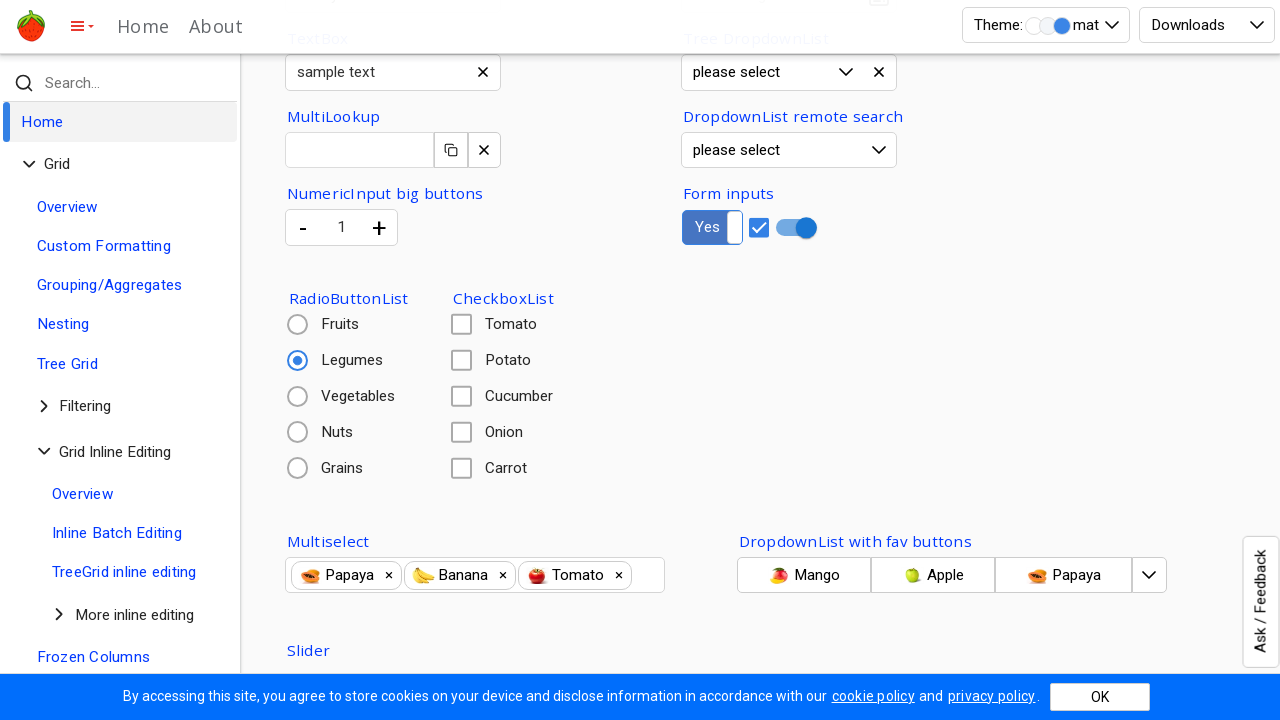

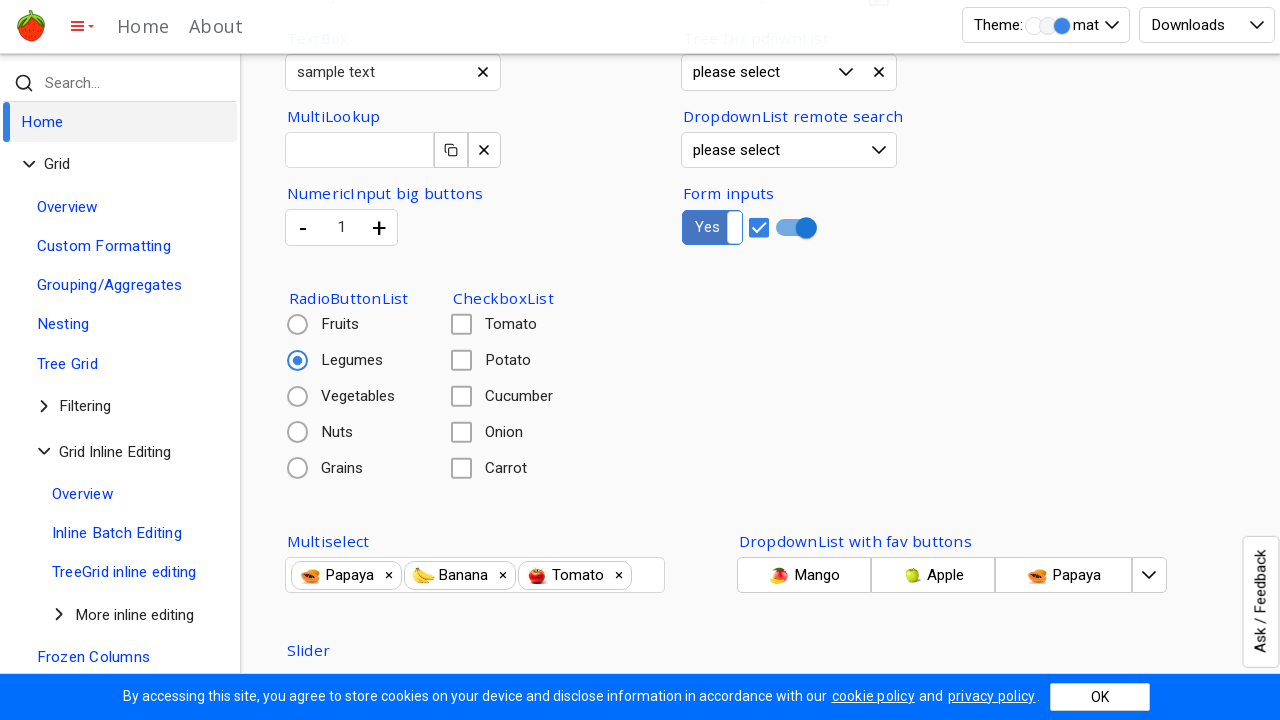